Navigates to the Radio Button section under Elements and clicks the Yes radio button.

Starting URL: https://demoqa.com/

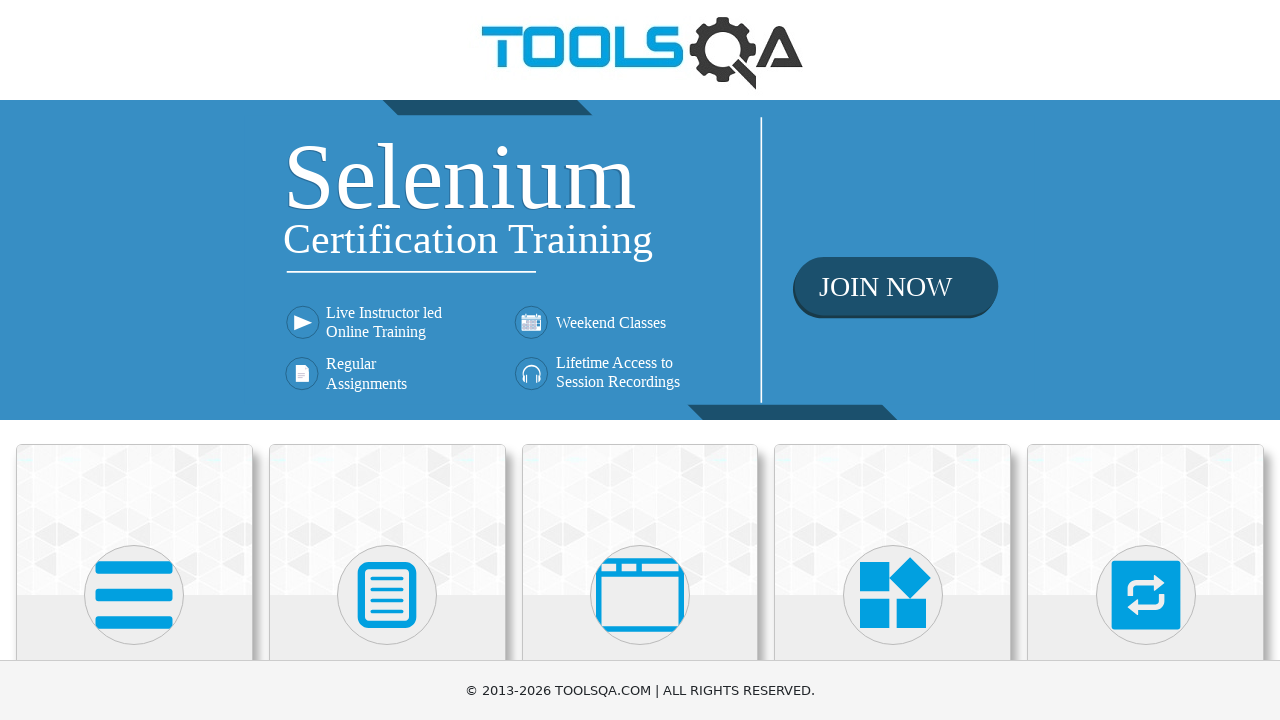

Clicked on Elements card at (134, 360) on text=Elements
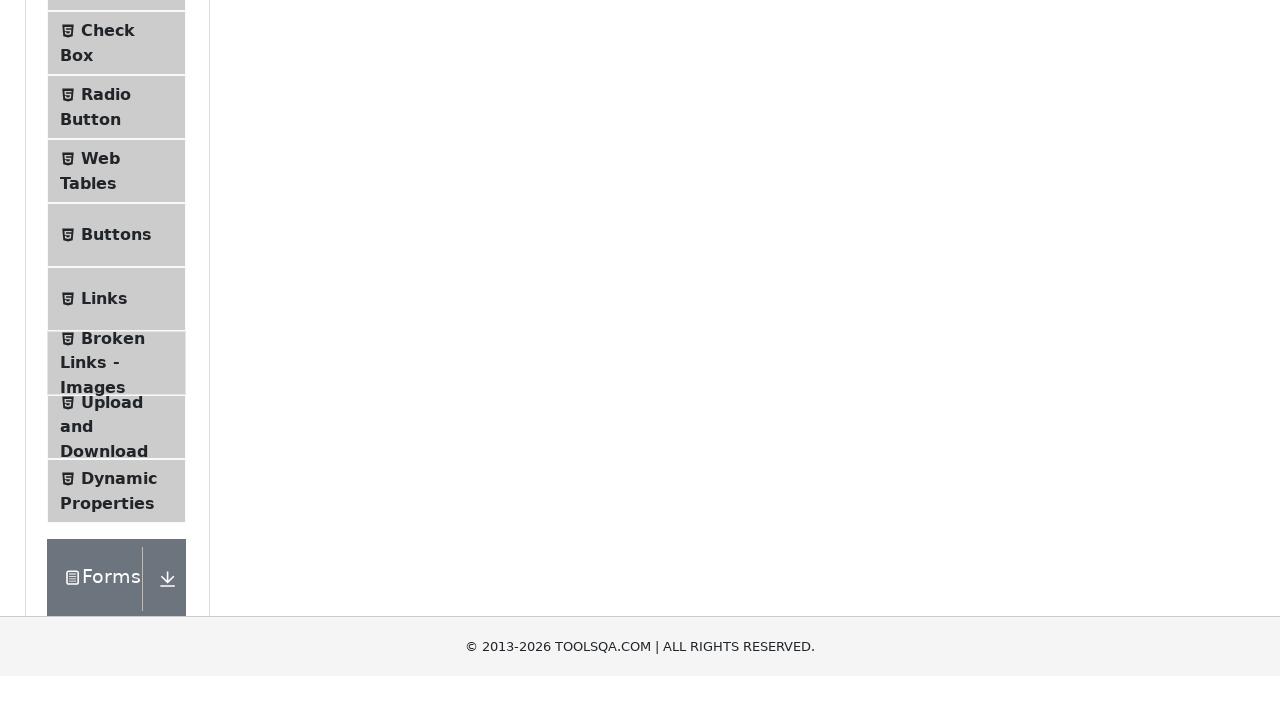

Clicked on Radio Button menu item at (106, 376) on text=Radio Button
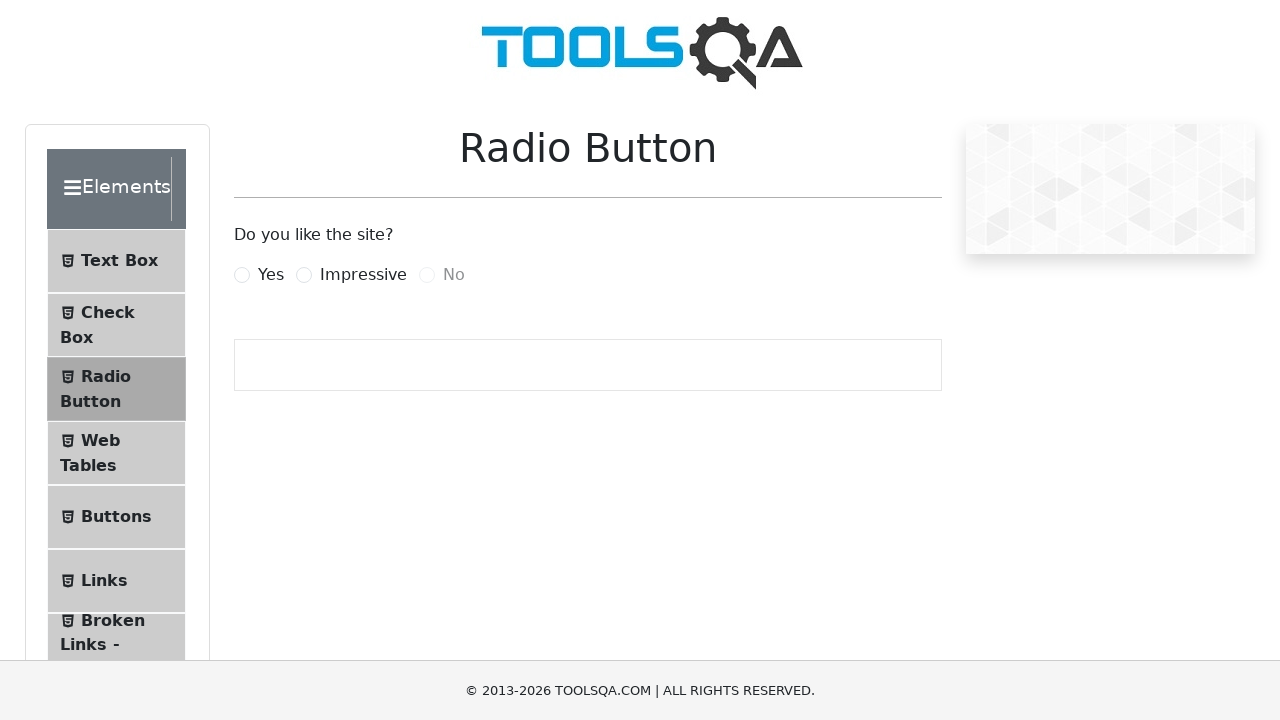

Clicked the Yes radio button at (271, 275) on label[for='yesRadio']
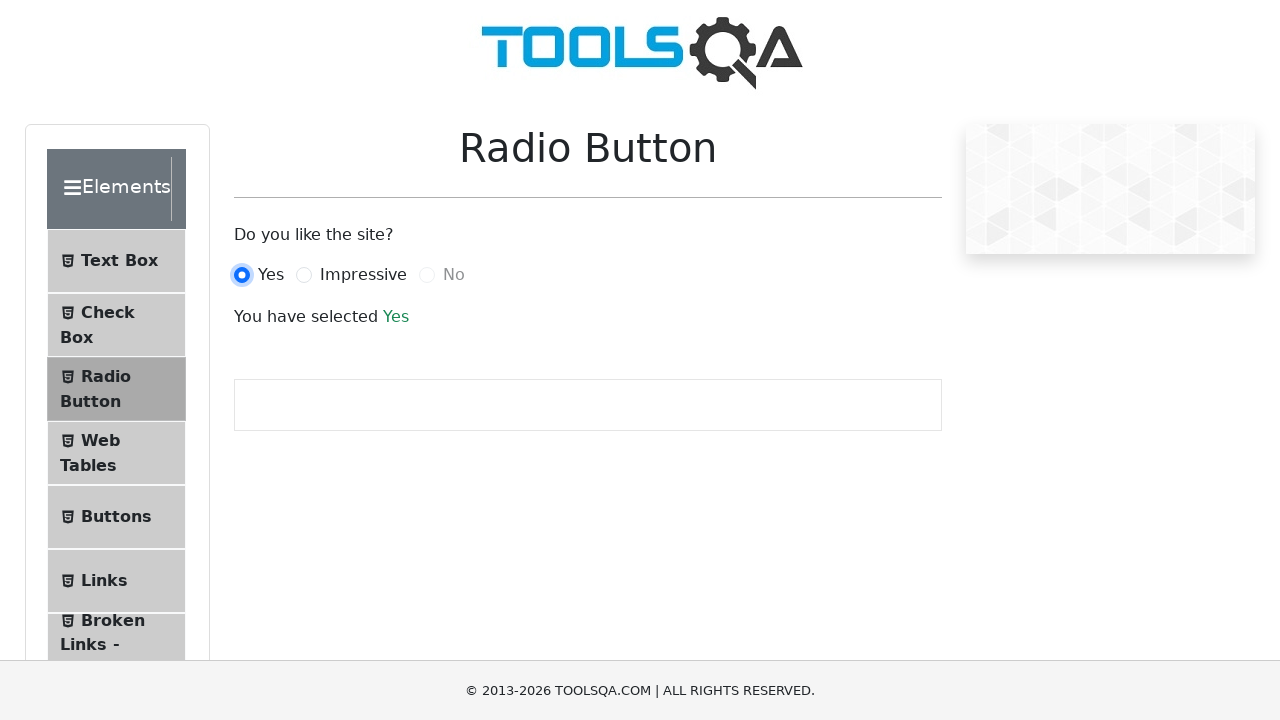

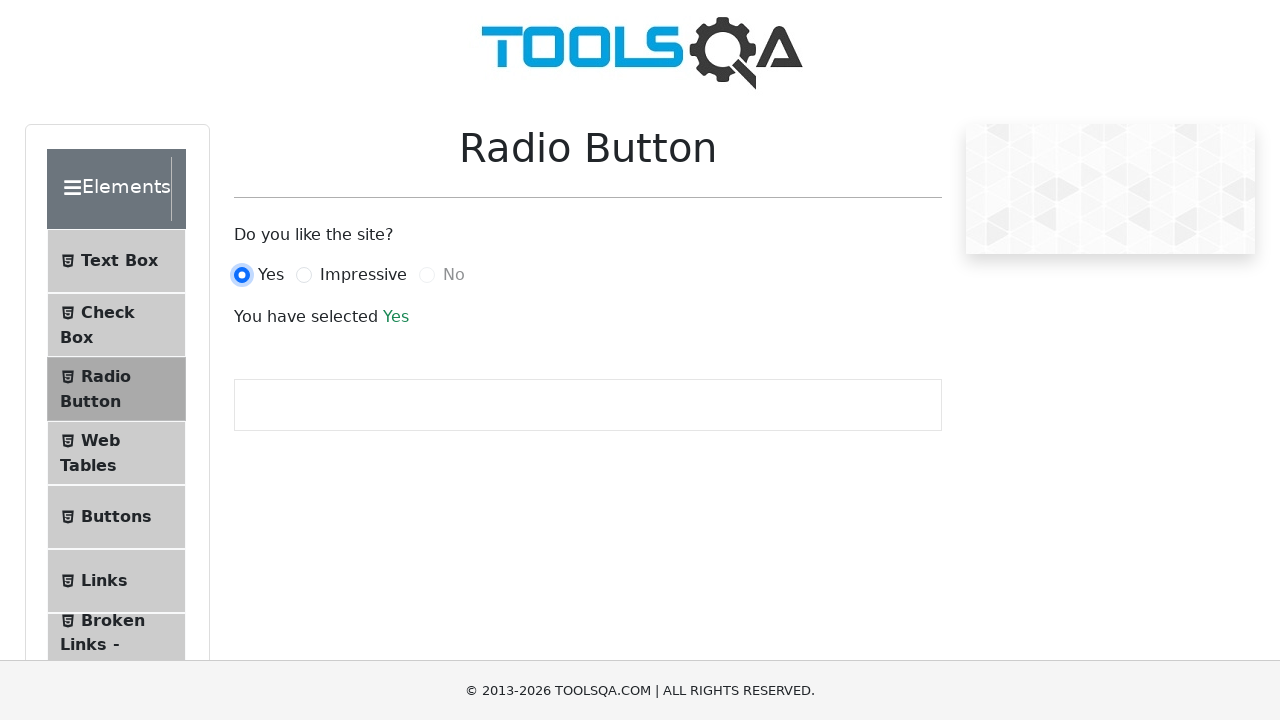